Tests that a canceled change to an employee name doesn't persist and reverts to original value

Starting URL: https://devmountain-qa.github.io/employee-manager/1.2_Version/index.html

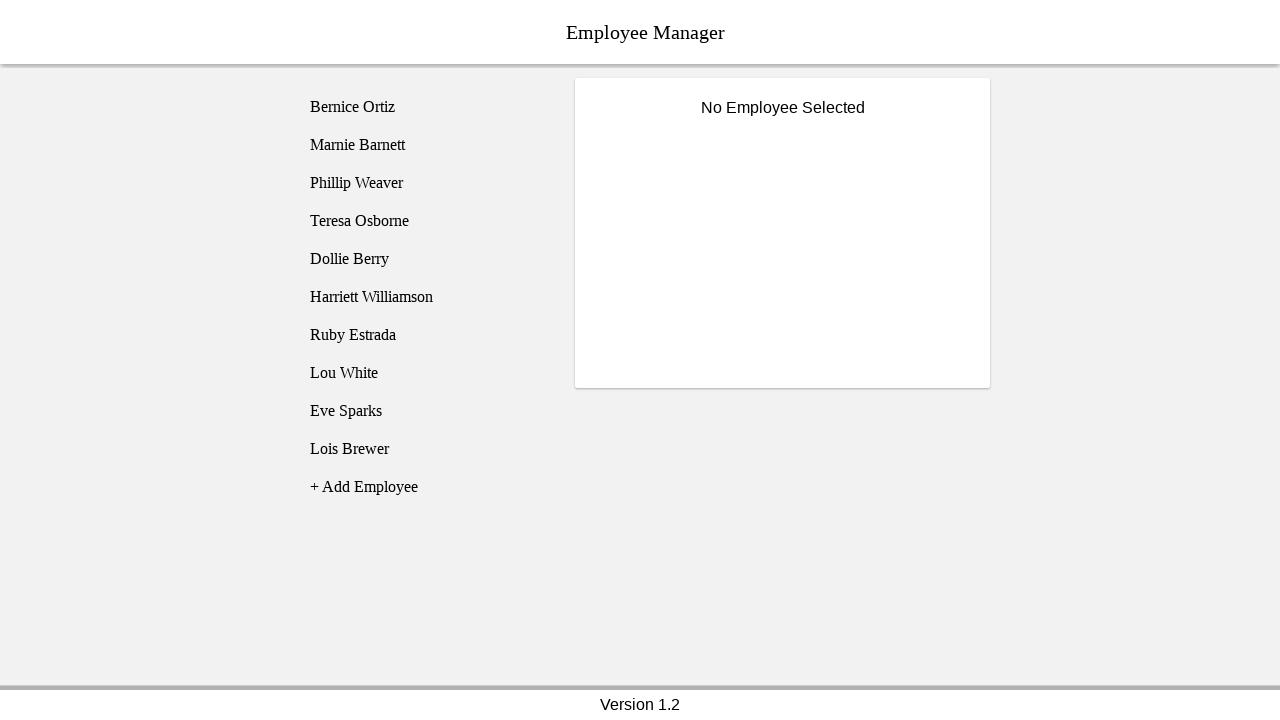

Clicked on Phillip Weaver employee at (425, 183) on [name='employee3']
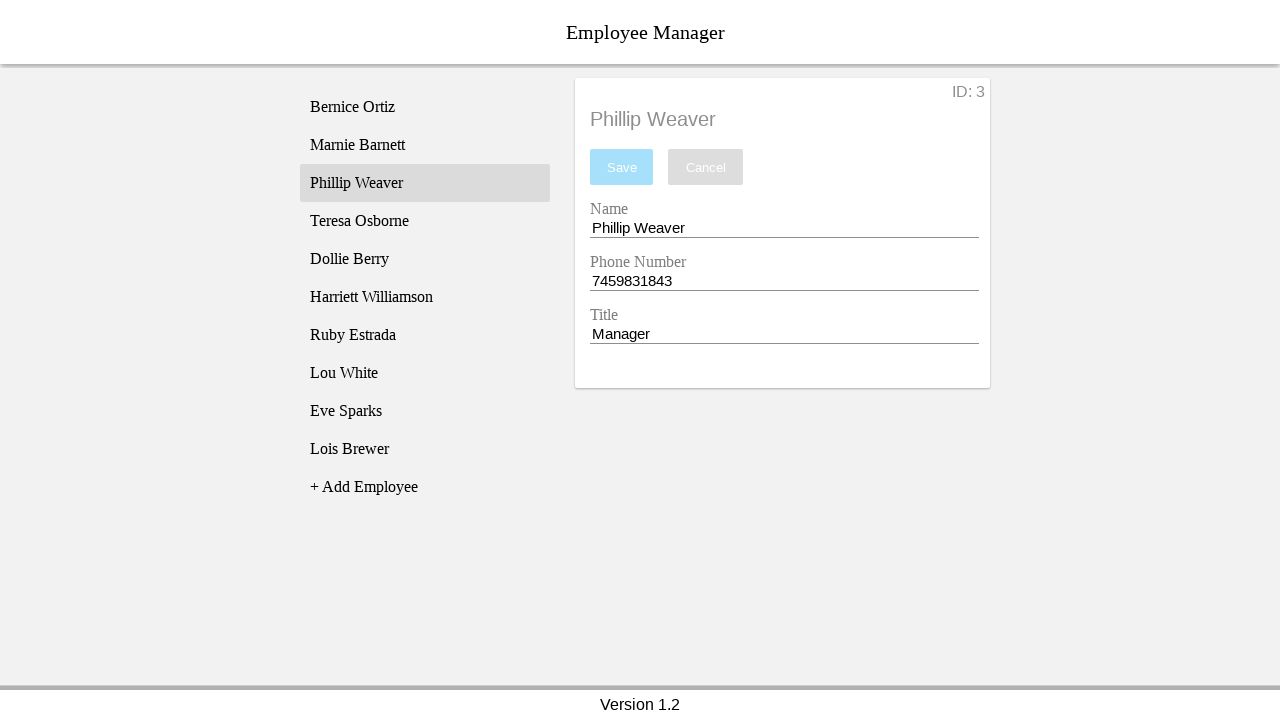

Name input field became visible
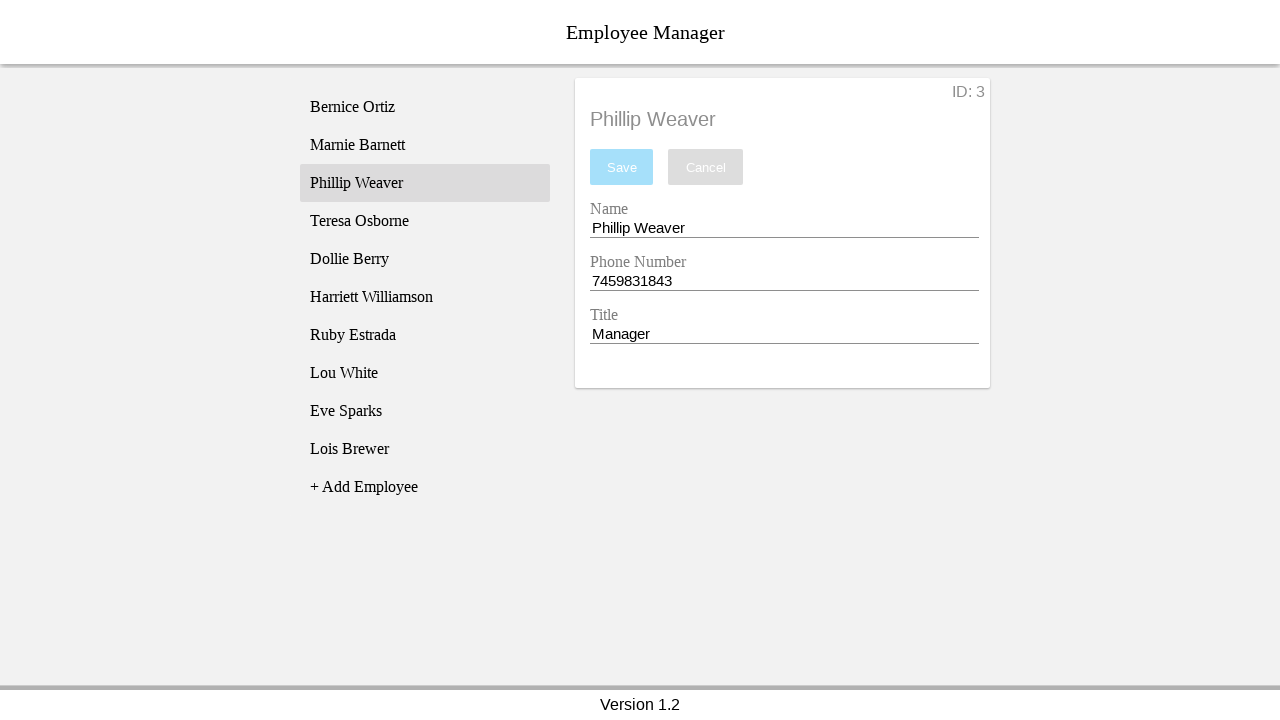

Filled name field with 'Test Name' on [name='nameEntry']
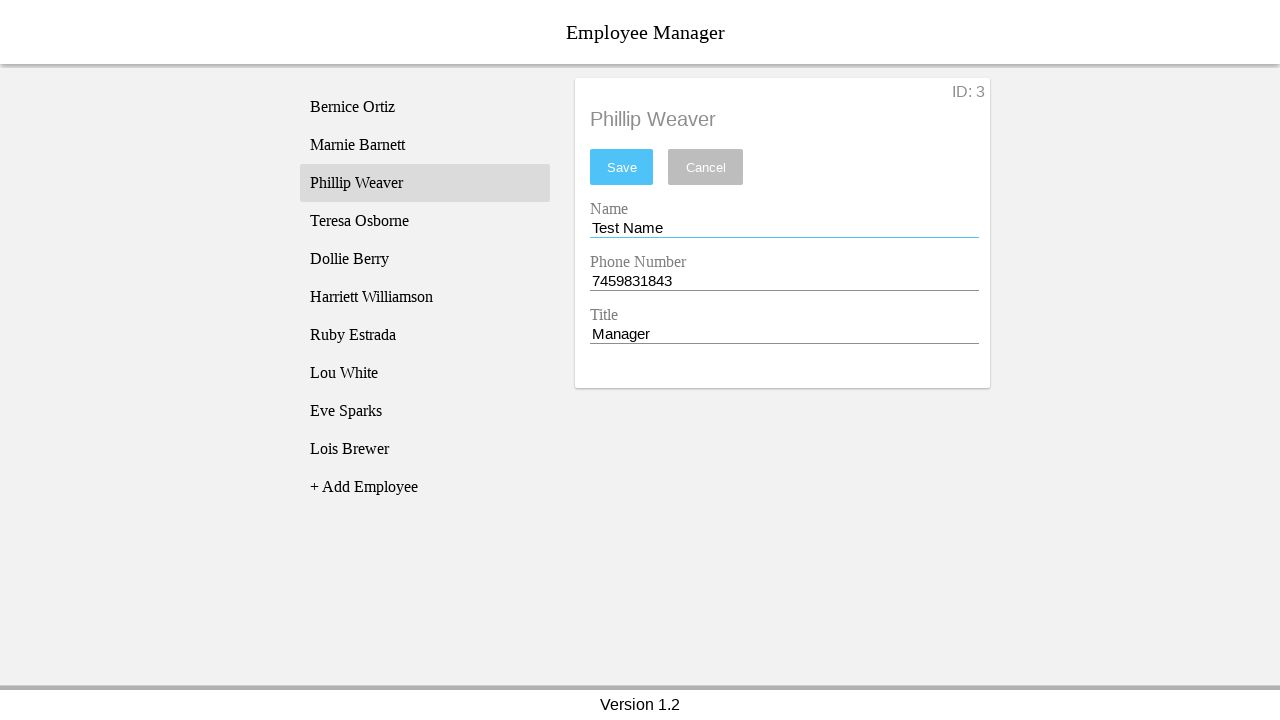

Clicked cancel button at (706, 167) on [name='cancel']
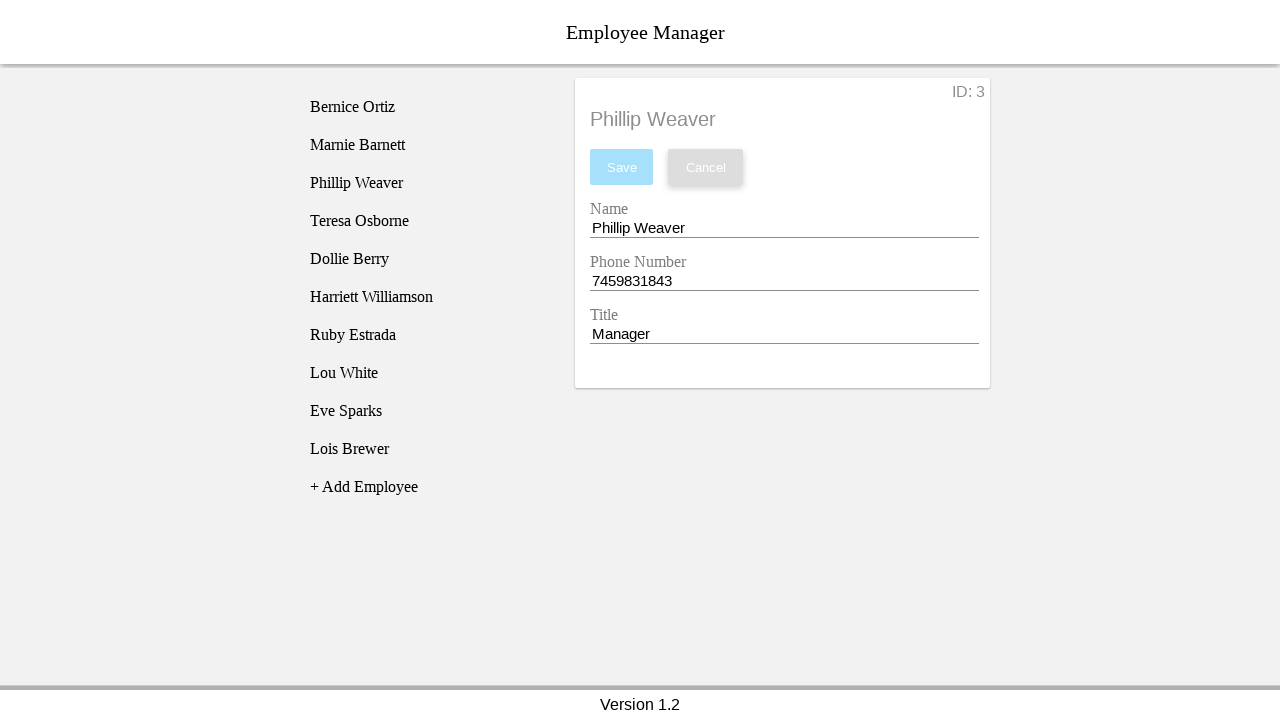

Waited 500ms for changes to revert
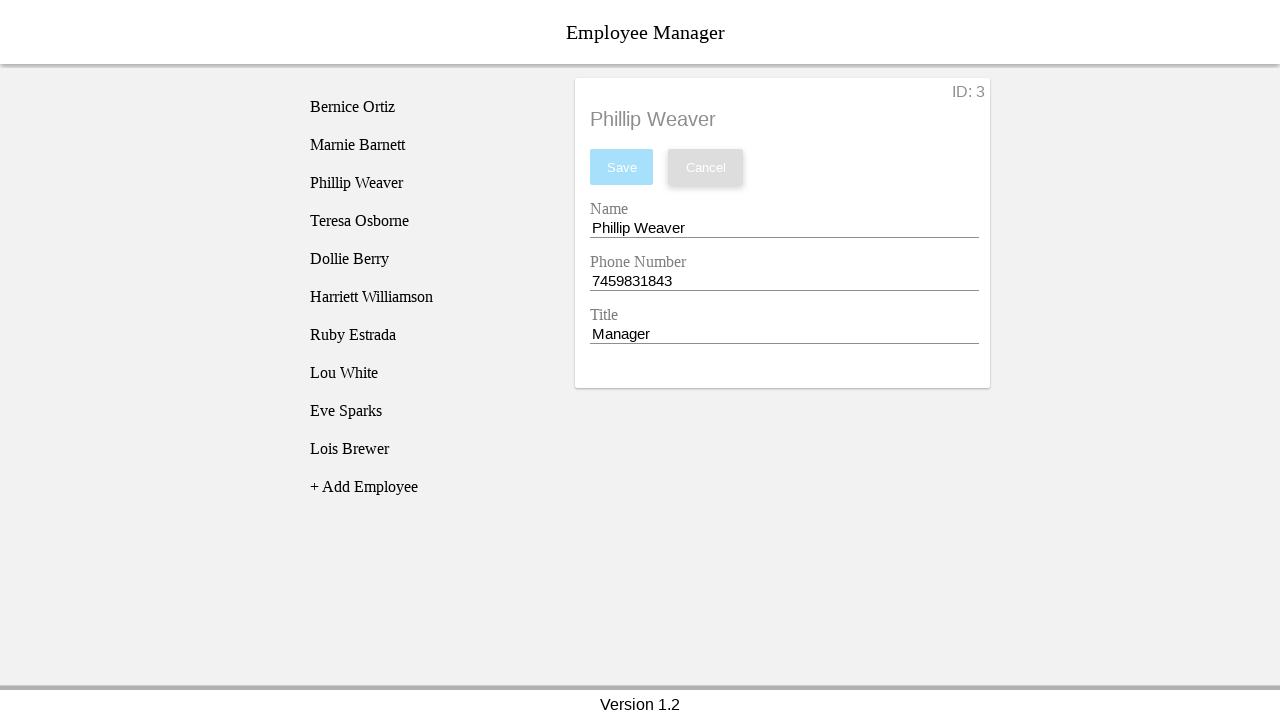

Verified name field reverted to 'Phillip Weaver'
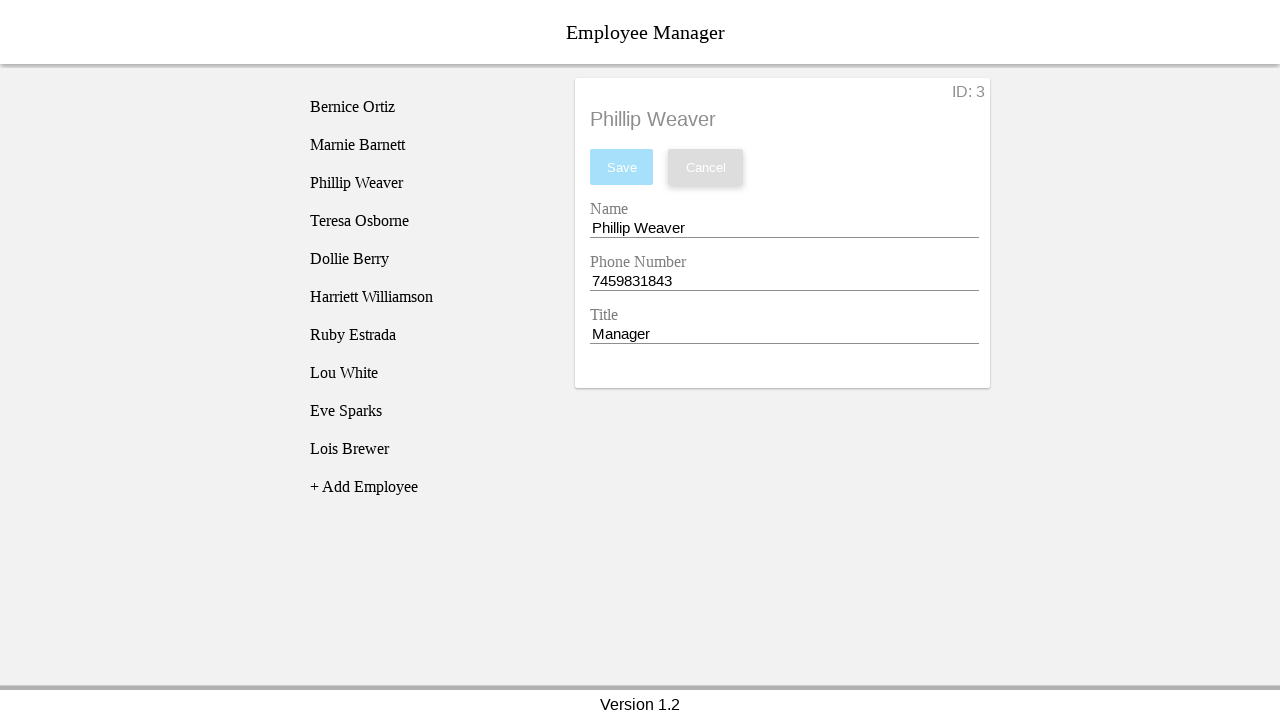

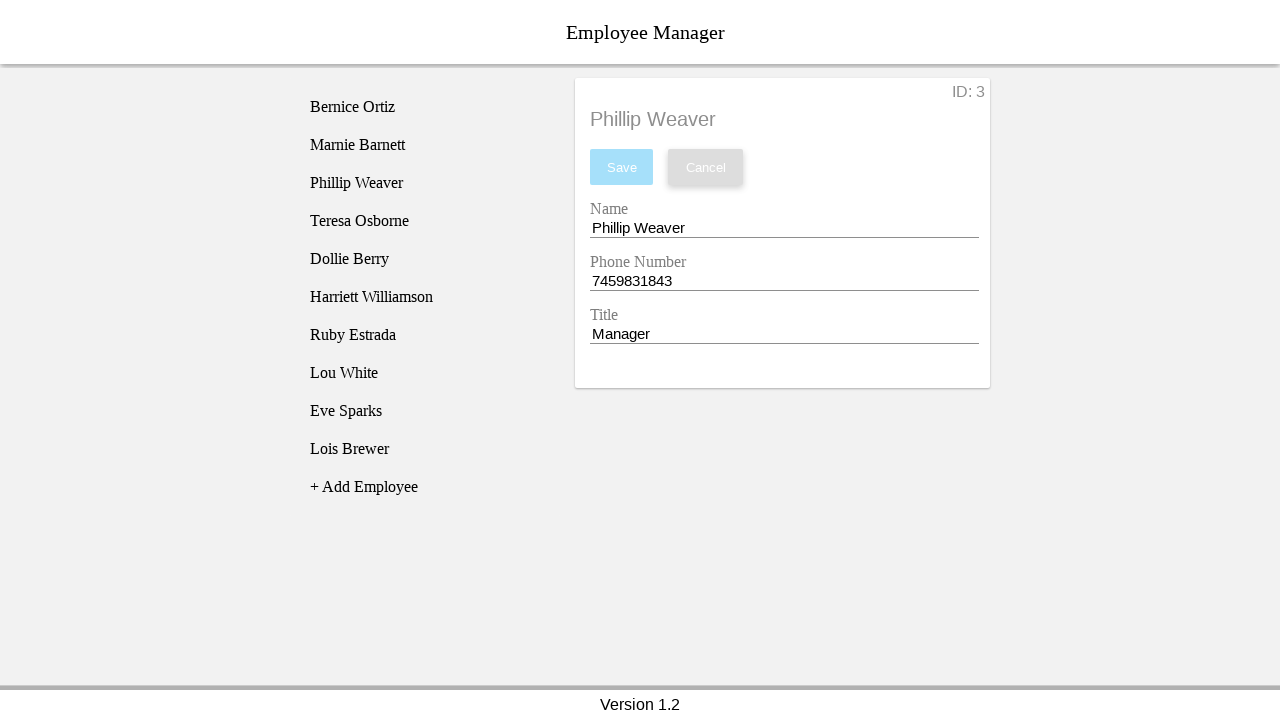